Tests domain availability search functionality on NIC Argentina by entering a domain name, selecting a zone, and submitting the search to check domain availability status.

Starting URL: https://nic.ar/es

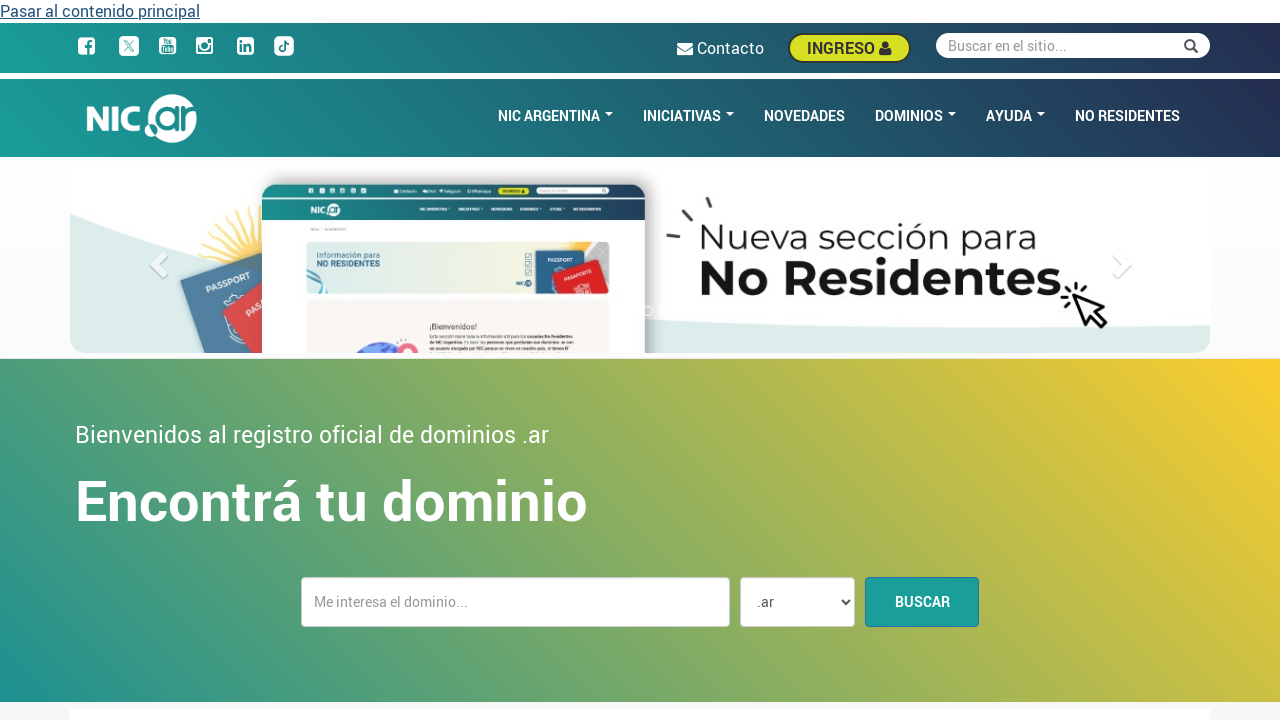

Waited for domain search input field to load
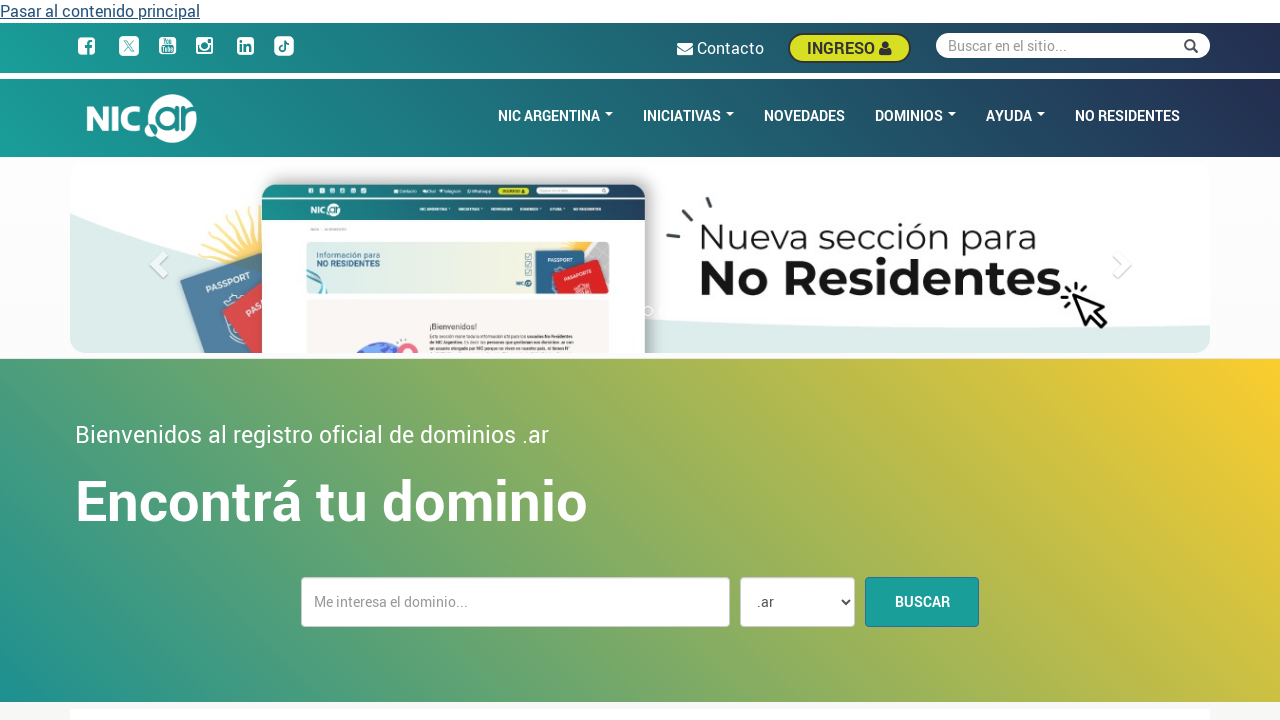

Filled domain search field with 'ejemplodominio' on #edit-txtbuscar
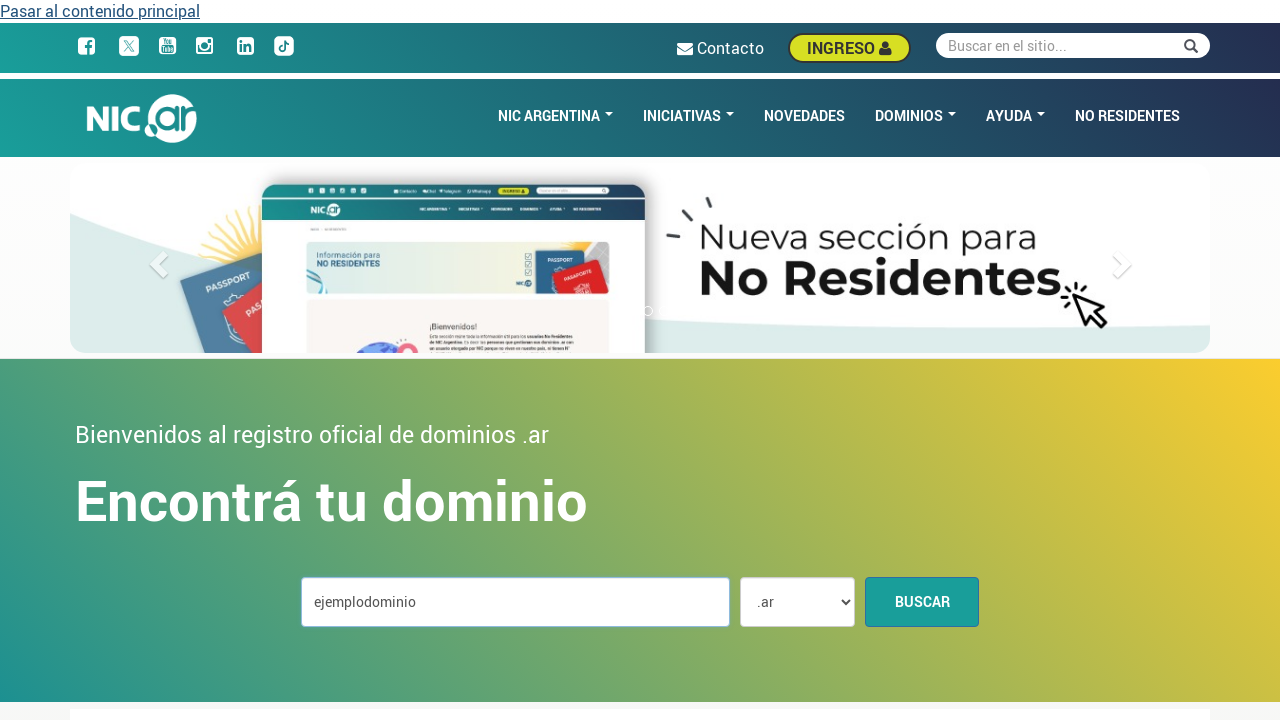

Selected domain zone '.com.ar' from dropdown on #cmbZonas
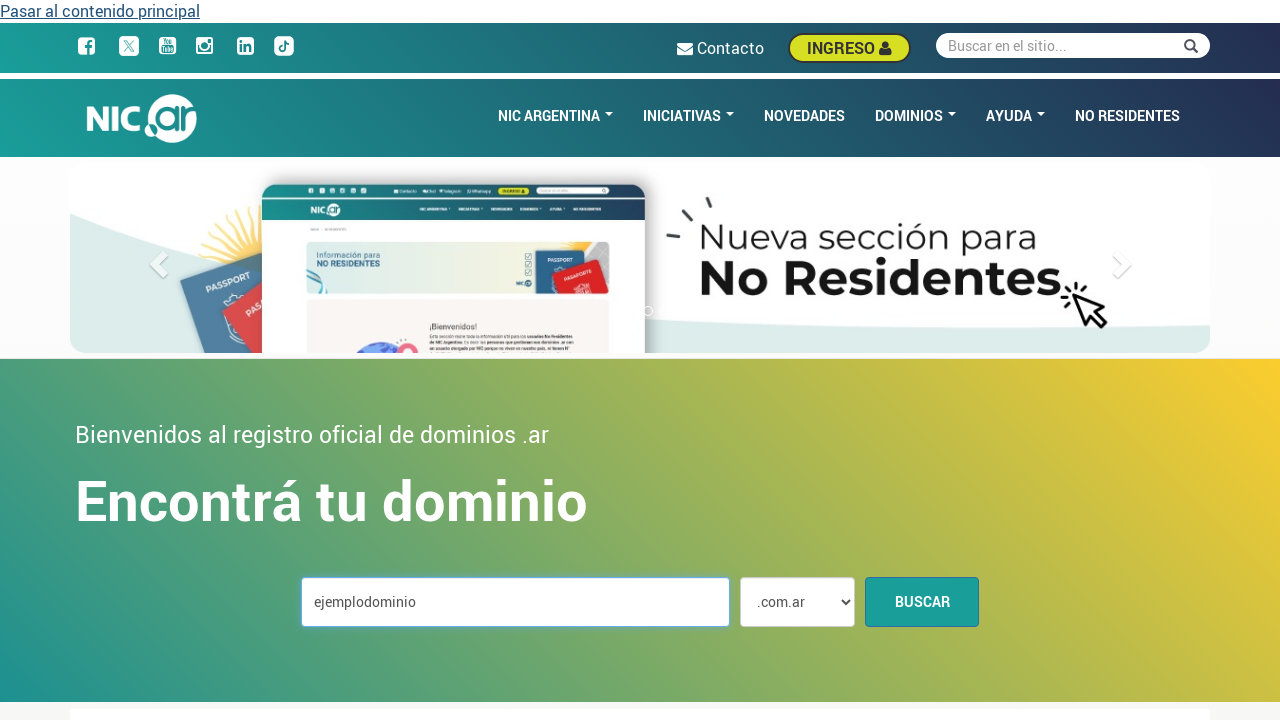

Scrolled search button into view
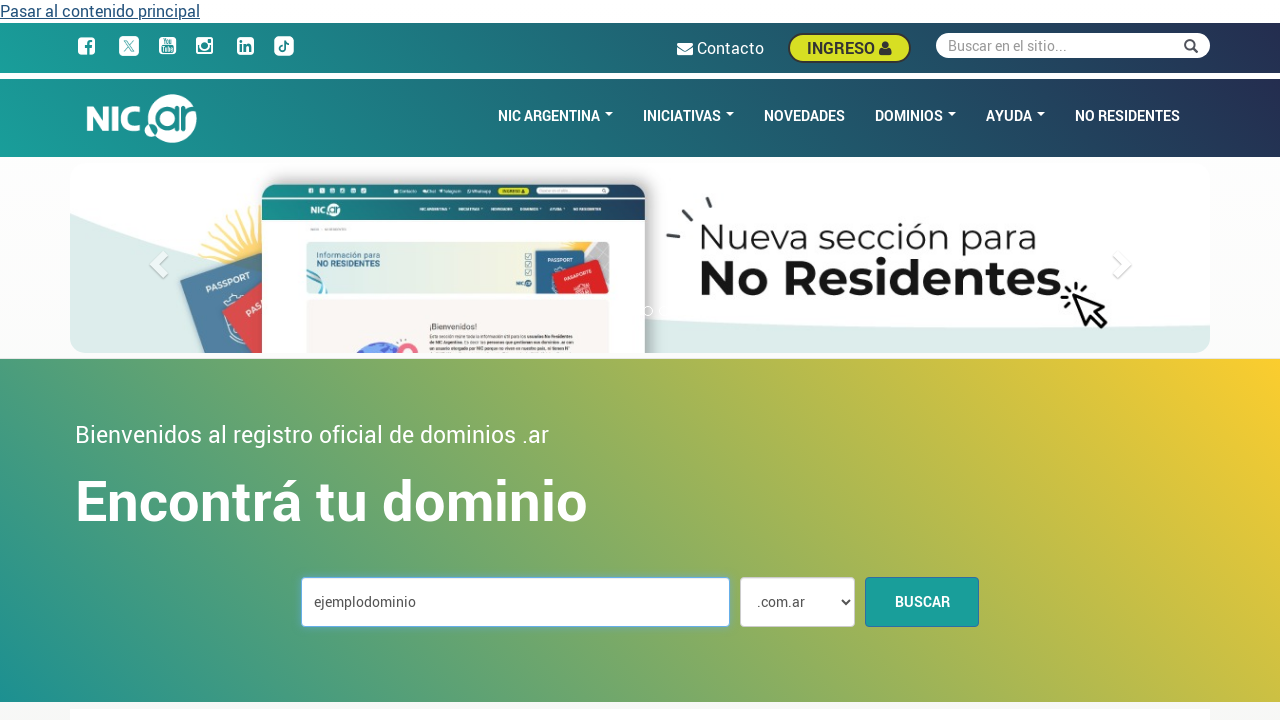

Clicked search button to check domain availability at (922, 602) on #btn-consultar-block-submit
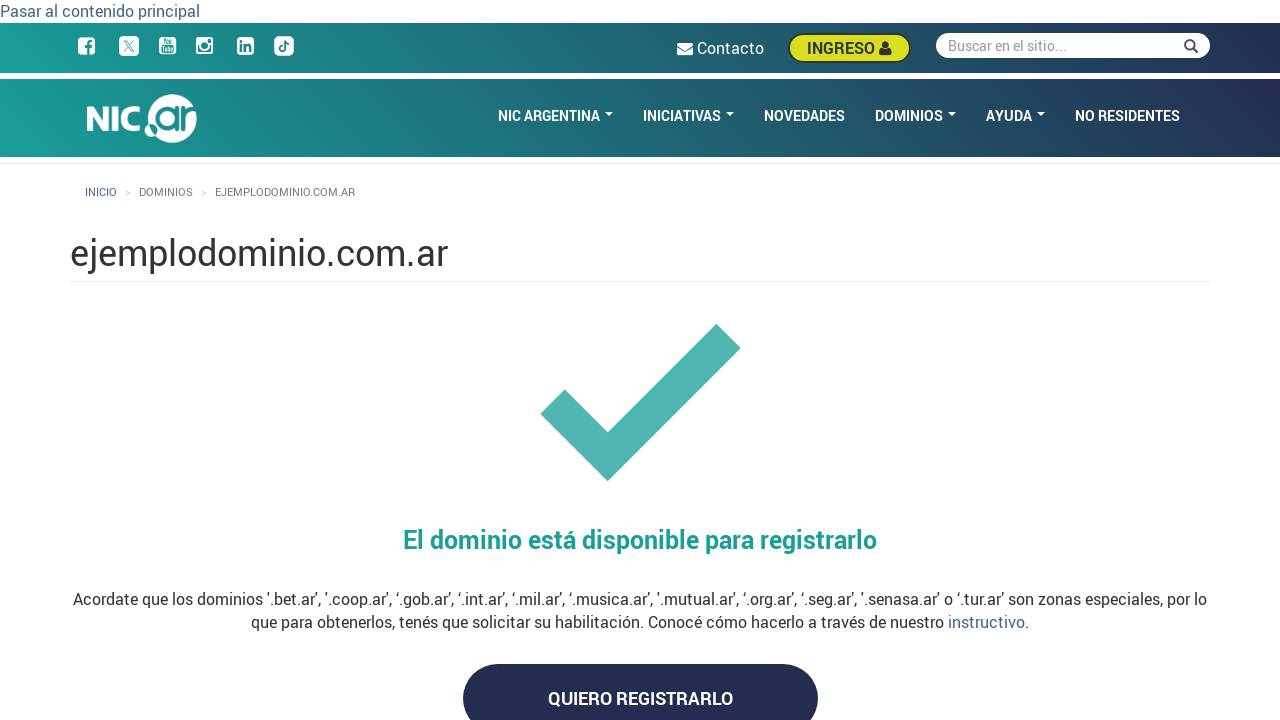

Domain availability search results loaded
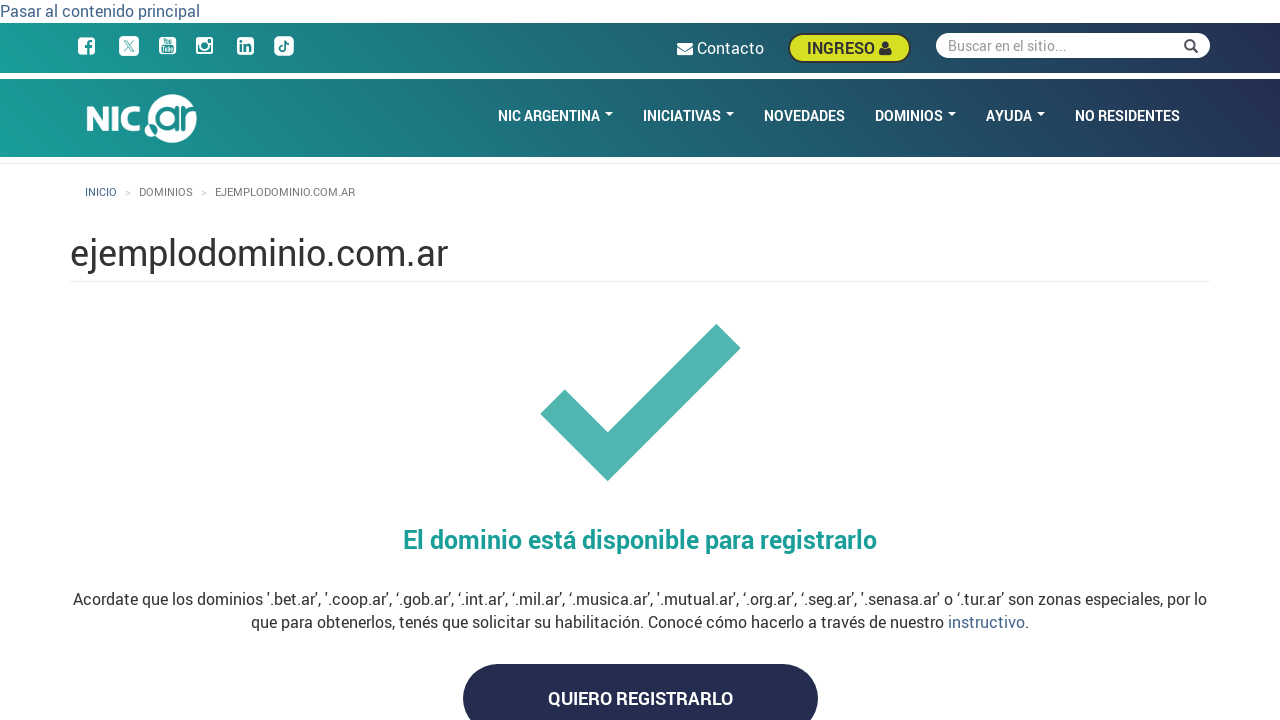

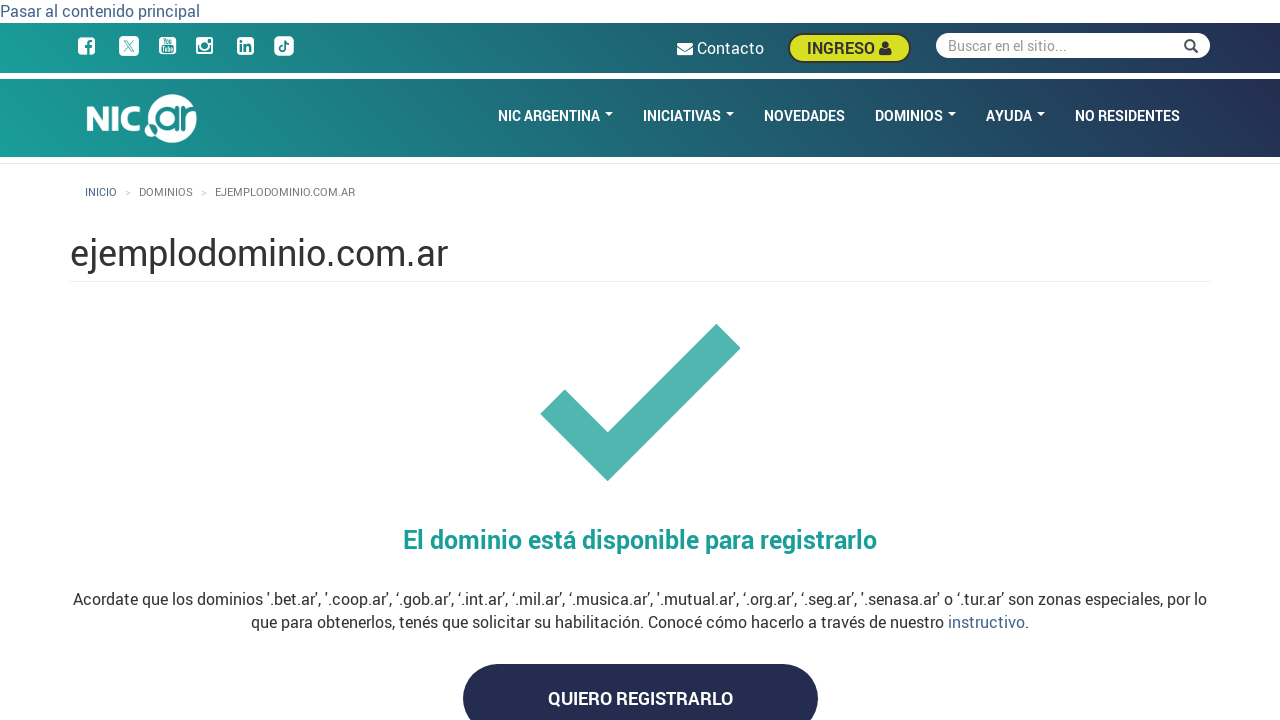